Tests JavaScript prompt alert handling by clicking a button that triggers a prompt, entering text, and accepting it

Starting URL: https://demoqa.com/alerts

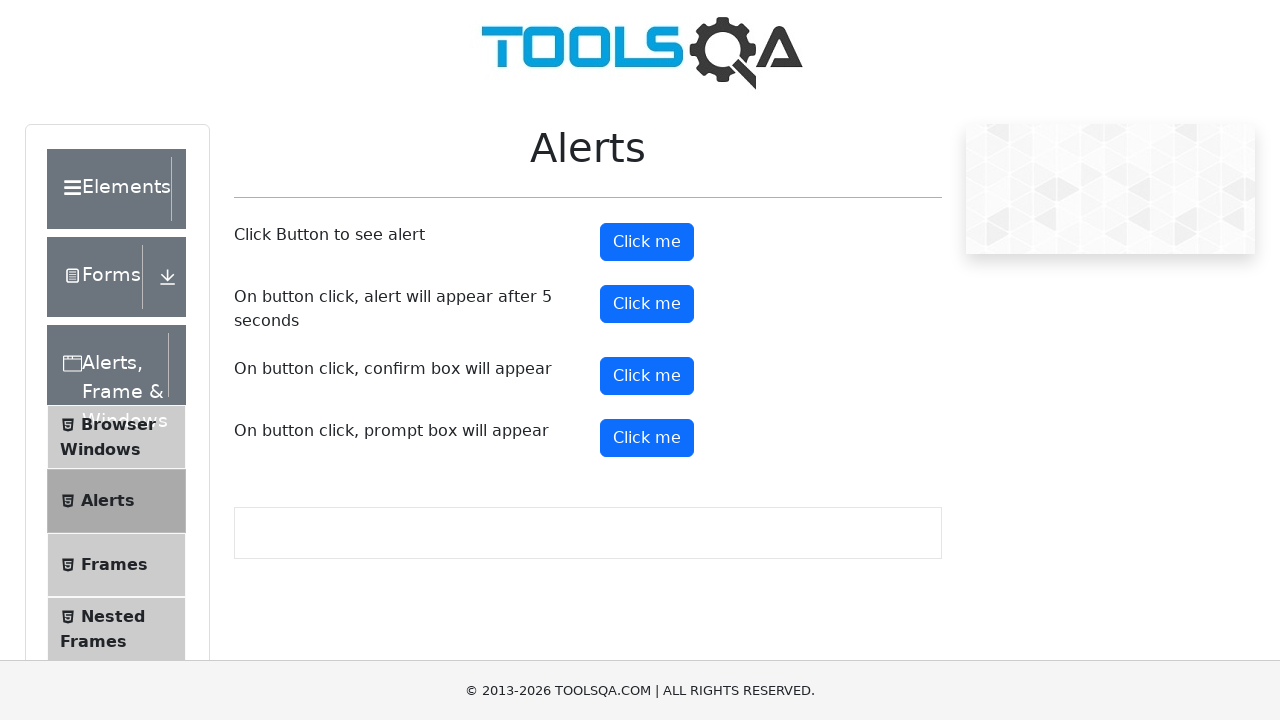

Set up dialog handler to accept prompt with text 'send keys hi'
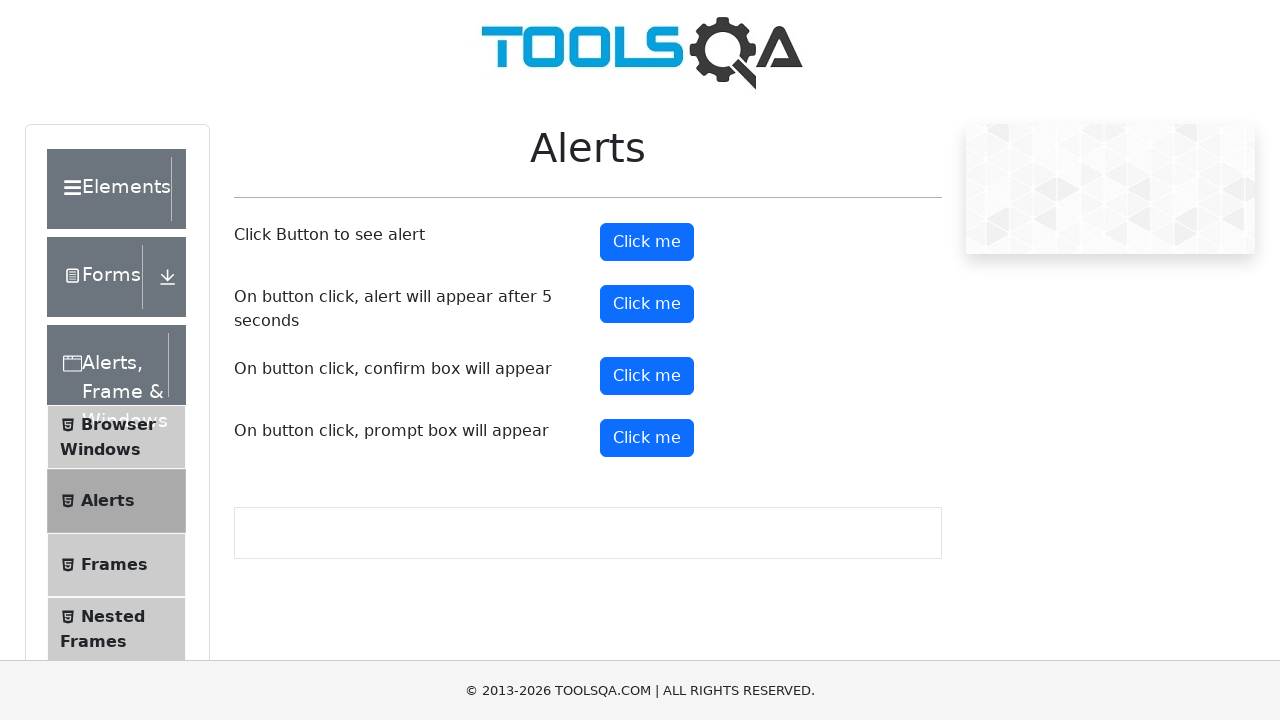

Clicked prompt button to trigger the prompt alert at (647, 438) on button#promtButton
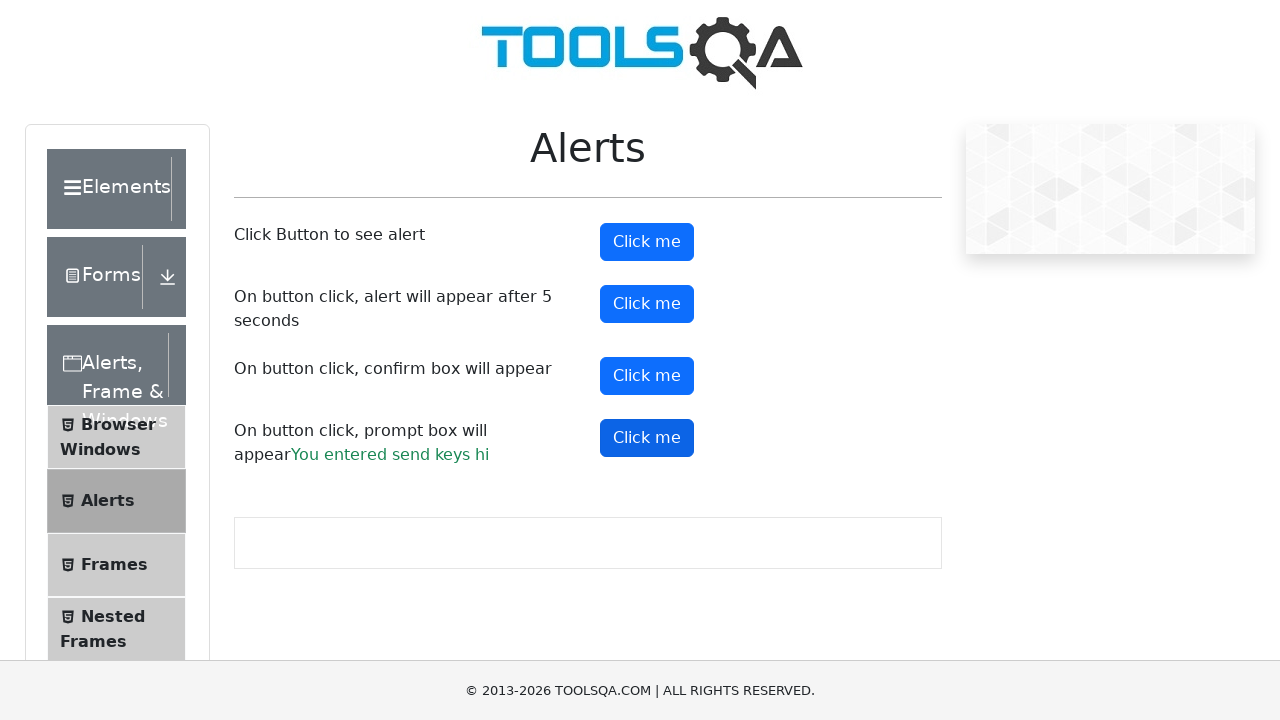

Waited for dialog to be processed and handled
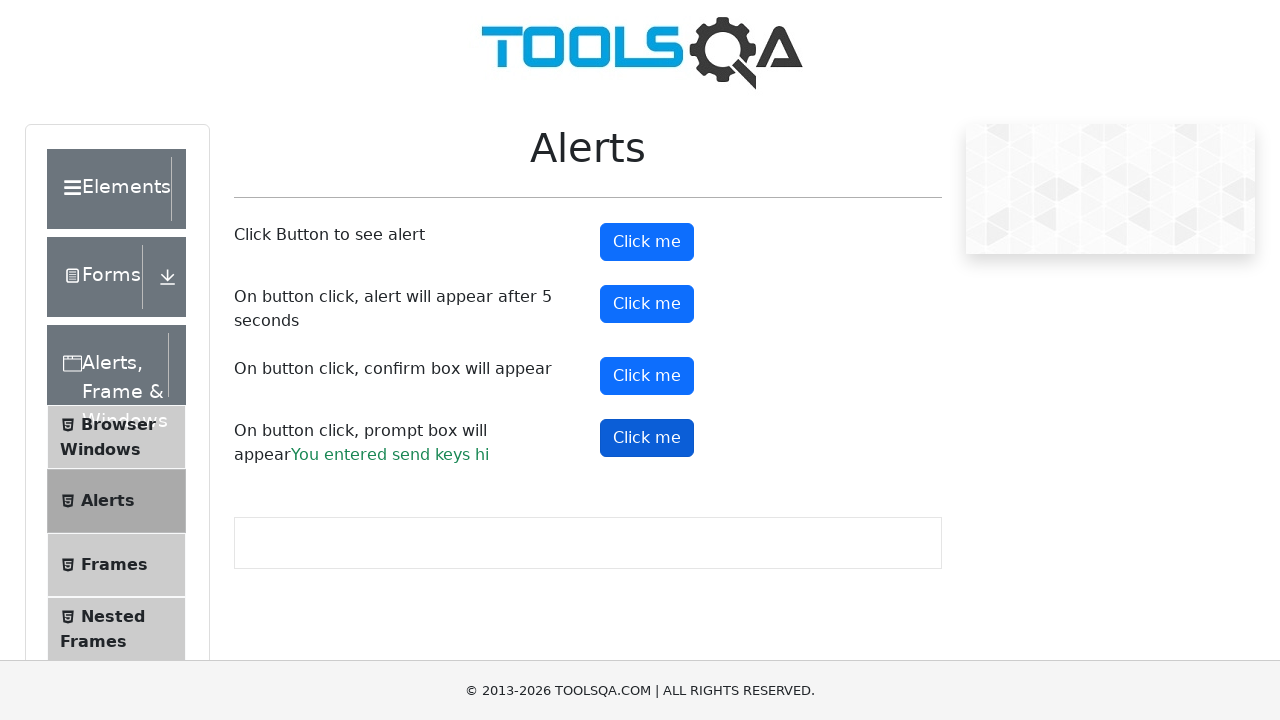

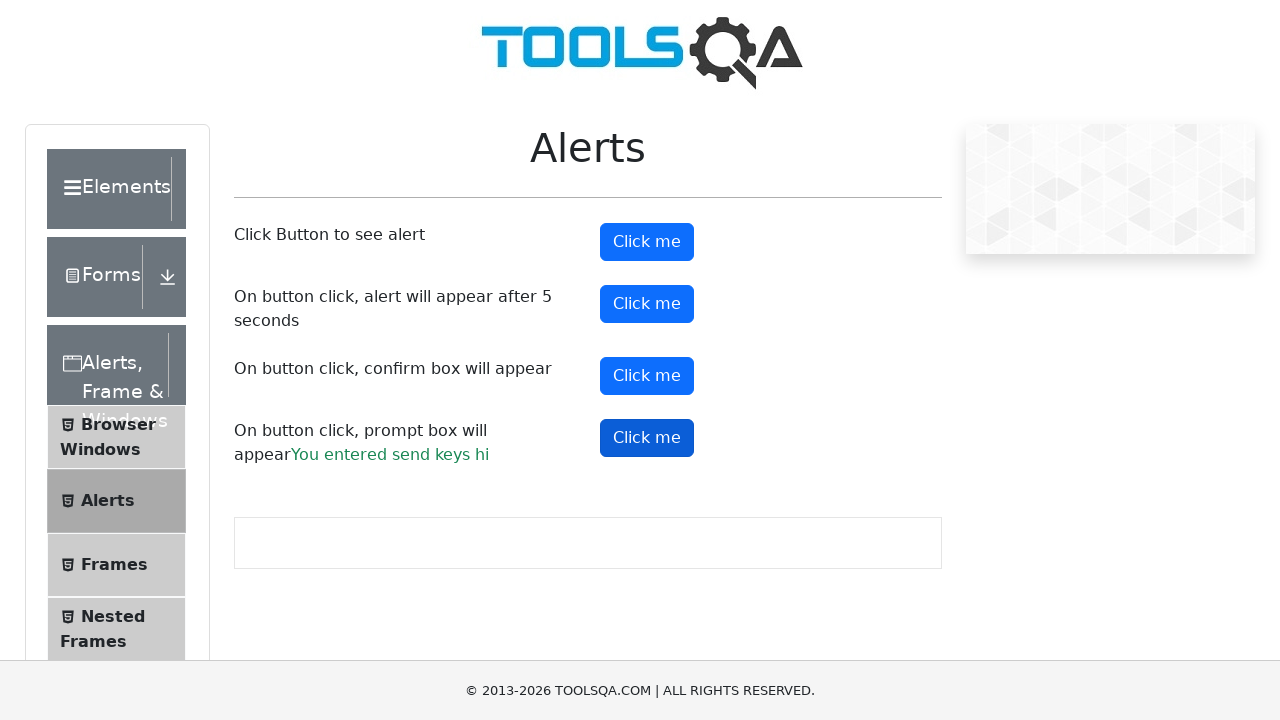